Tests an e-commerce checkout flow by searching for products, adding them to cart, proceeding to checkout, applying a promo code, and verifying the total amount calculations.

Starting URL: https://rahulshettyacademy.com/seleniumPractise/#/

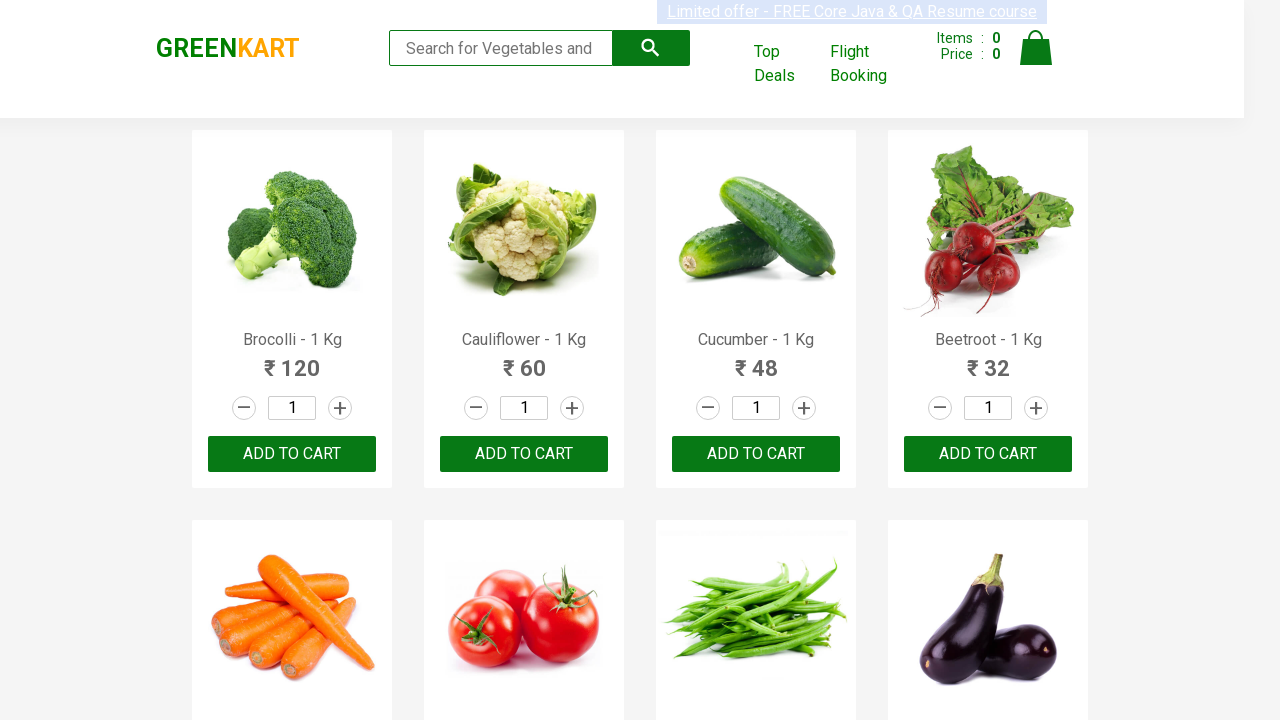

Filled search field with 'or' to find products on .search-keyword
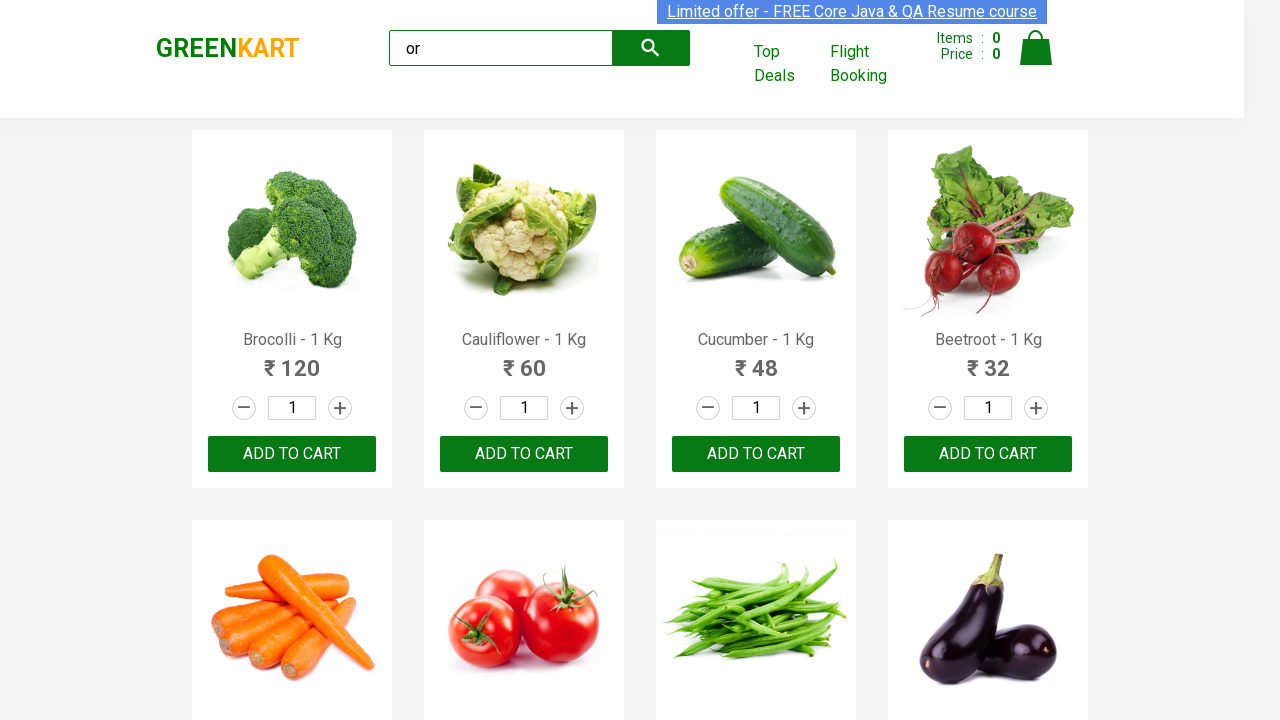

Waited 3 seconds for search results to load
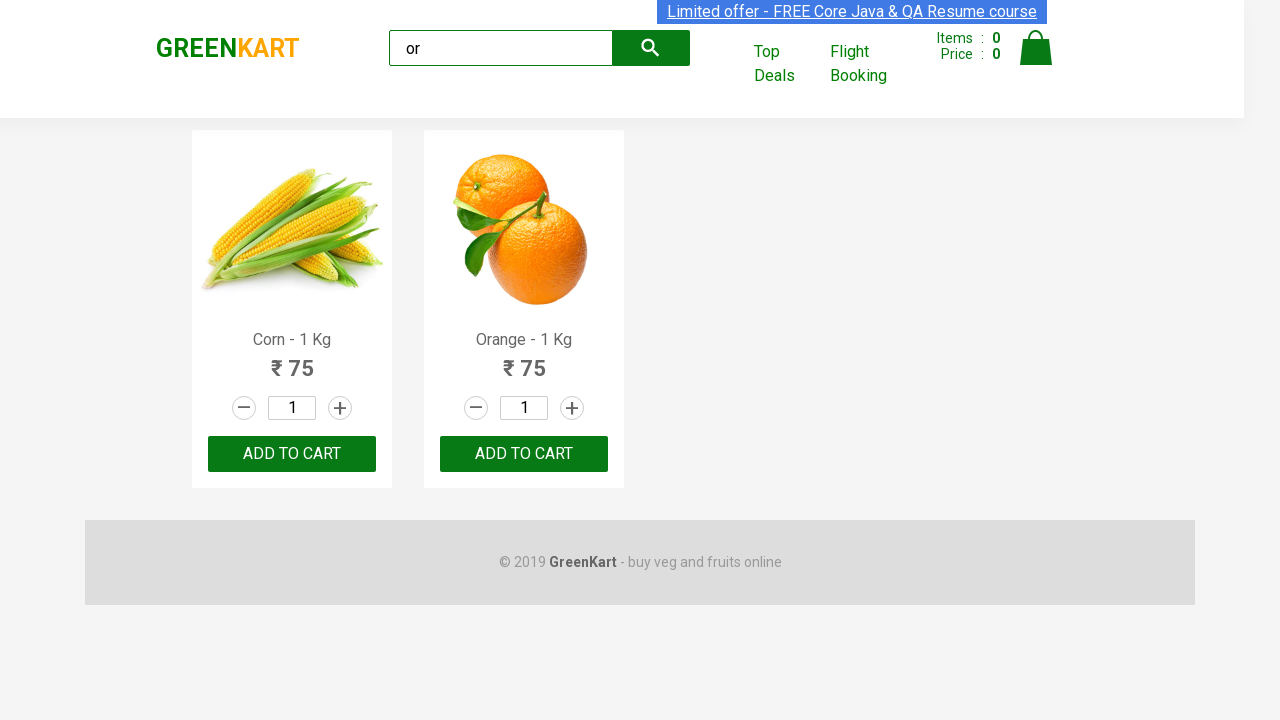

Located all 'ADD TO CART' buttons on the page
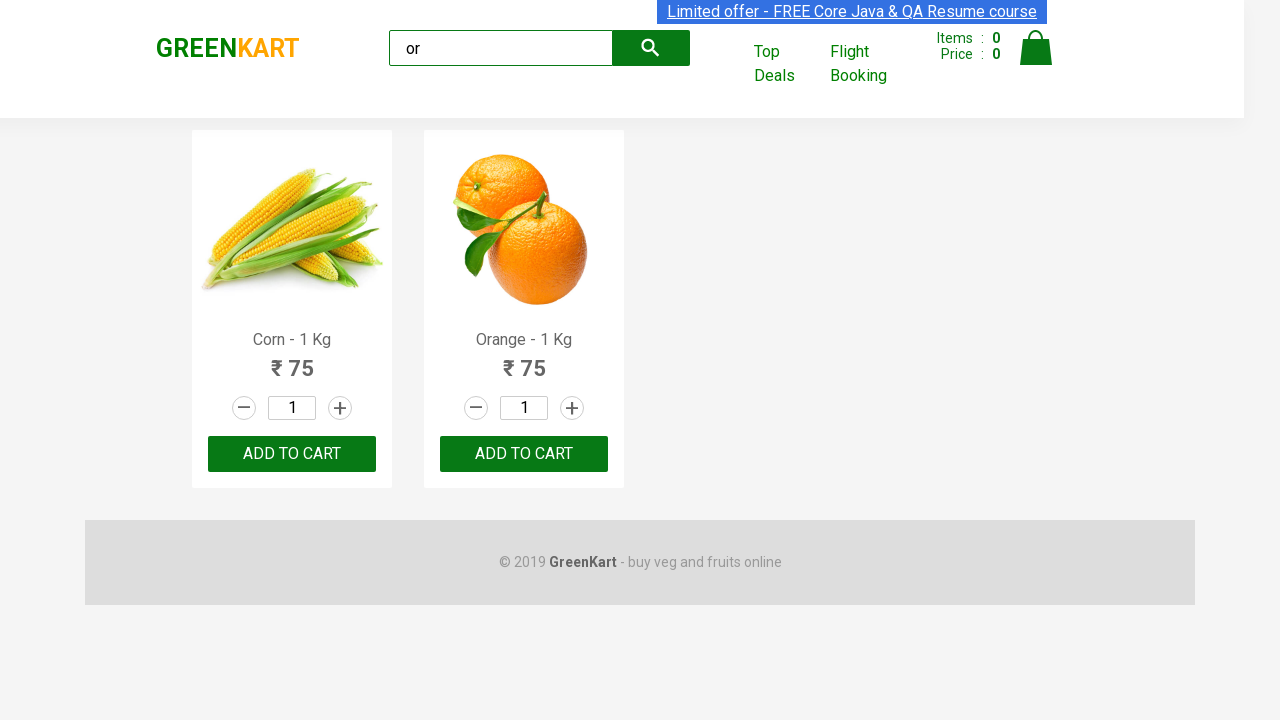

Found 2 'ADD TO CART' buttons
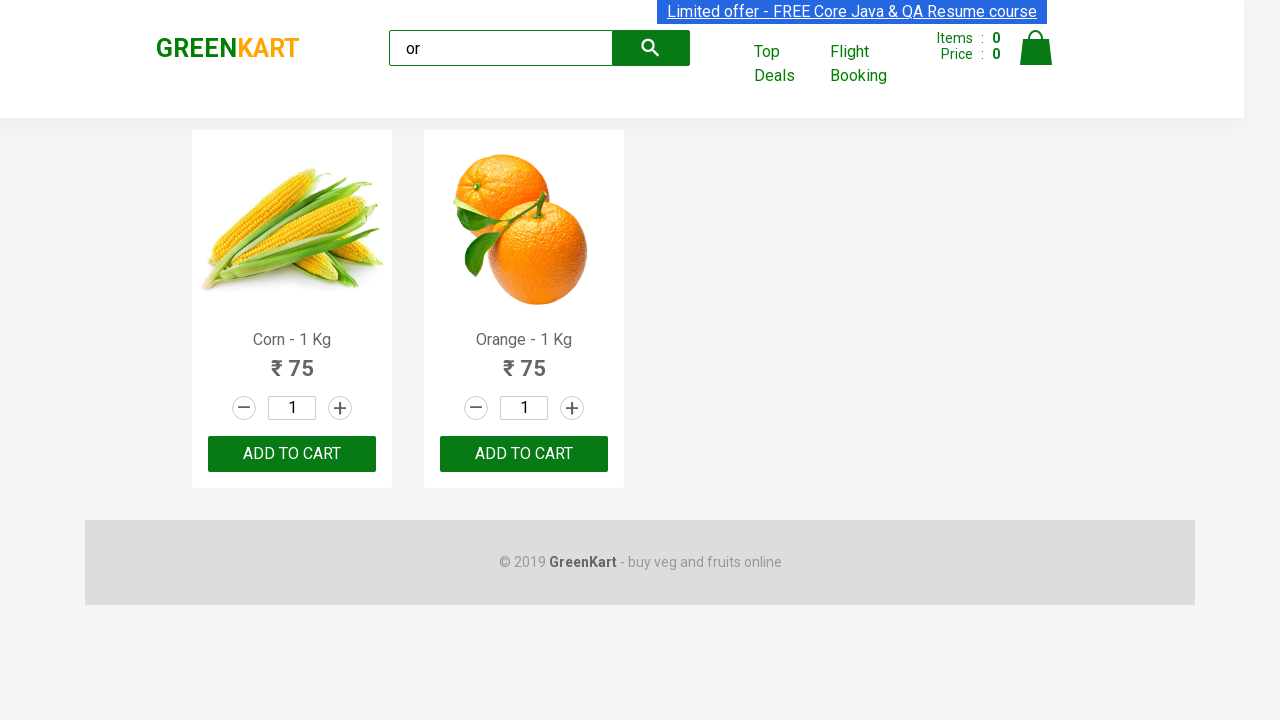

Clicked 'ADD TO CART' button 1 of 2 at (292, 454) on xpath=//button[text()='ADD TO CART'] >> nth=0
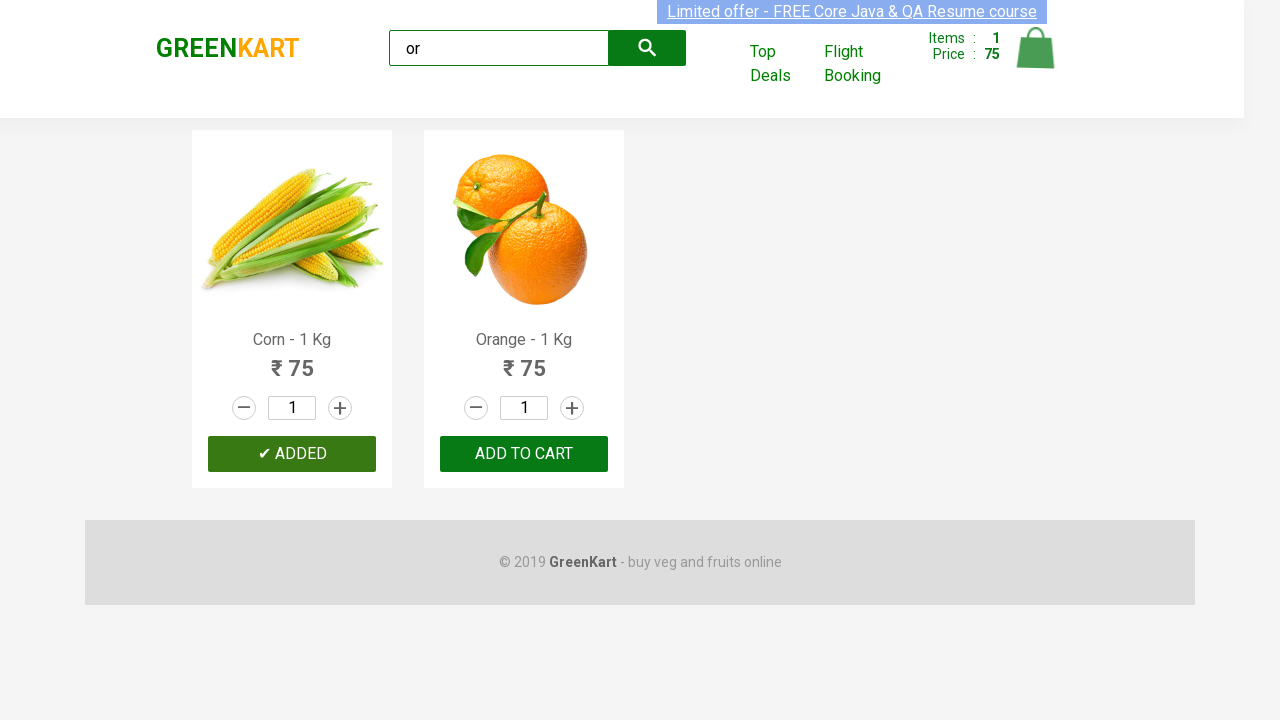

Clicked 'ADD TO CART' button 2 of 2 at (524, 454) on xpath=//button[text()='ADD TO CART'] >> nth=1
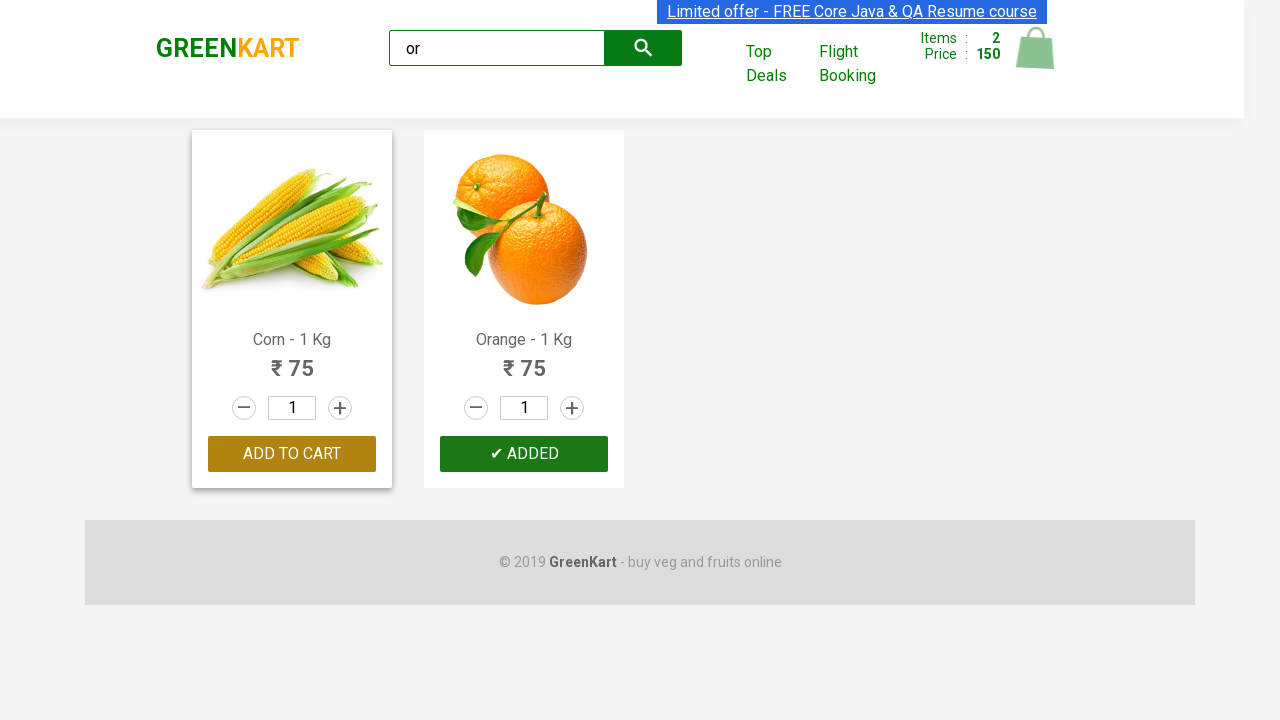

Clicked cart icon to view cart at (1036, 48) on img[alt='Cart']
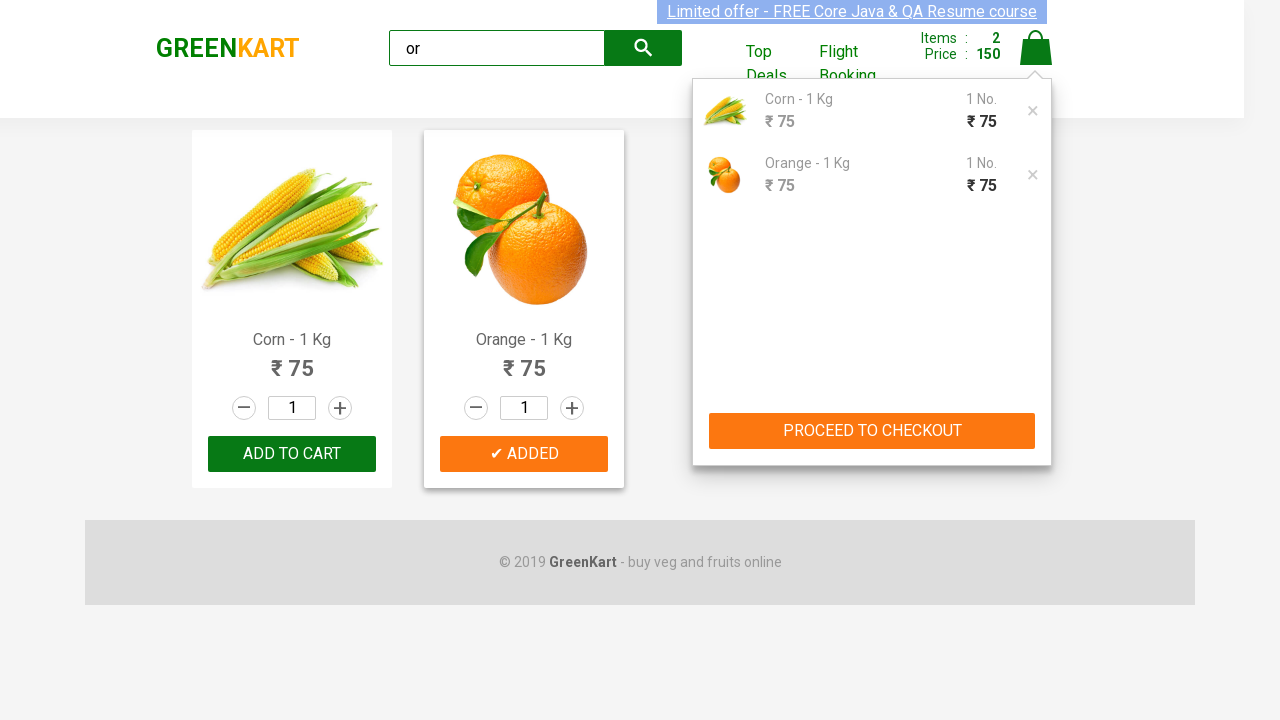

Clicked 'PROCEED TO CHECKOUT' button at (872, 431) on xpath=//button[text()='PROCEED TO CHECKOUT']
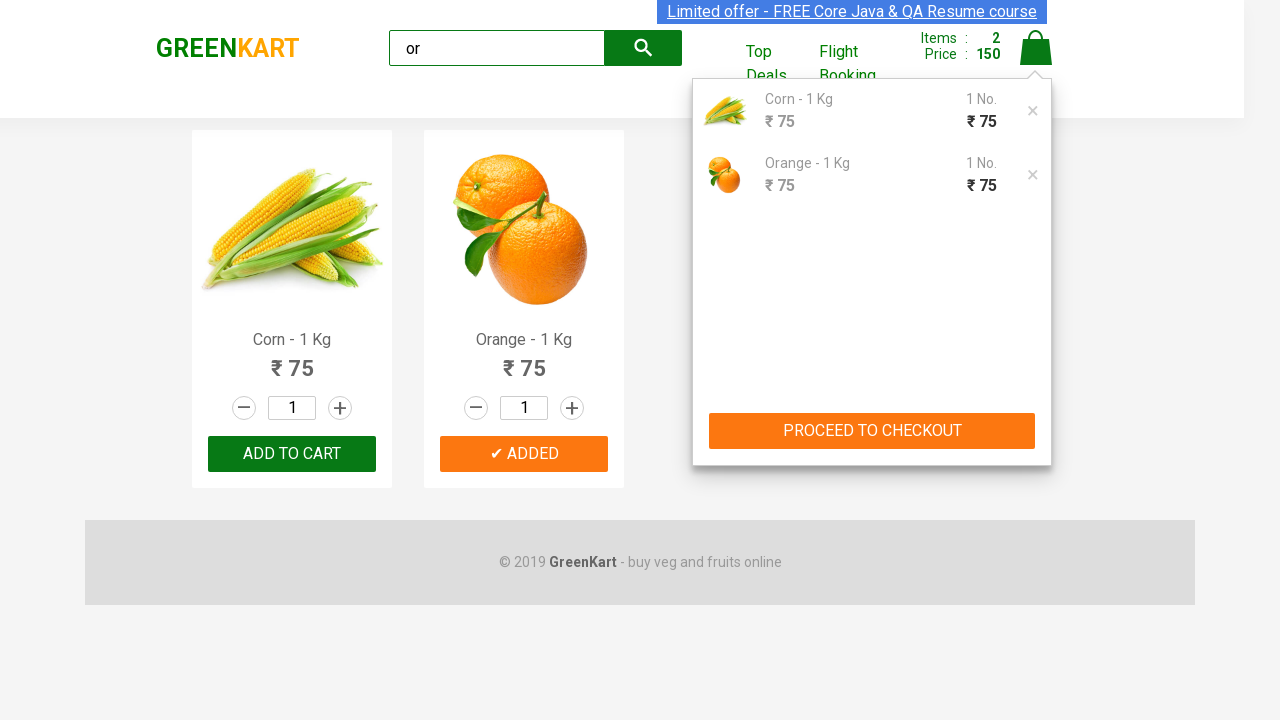

Checkout page loaded with promo code field visible
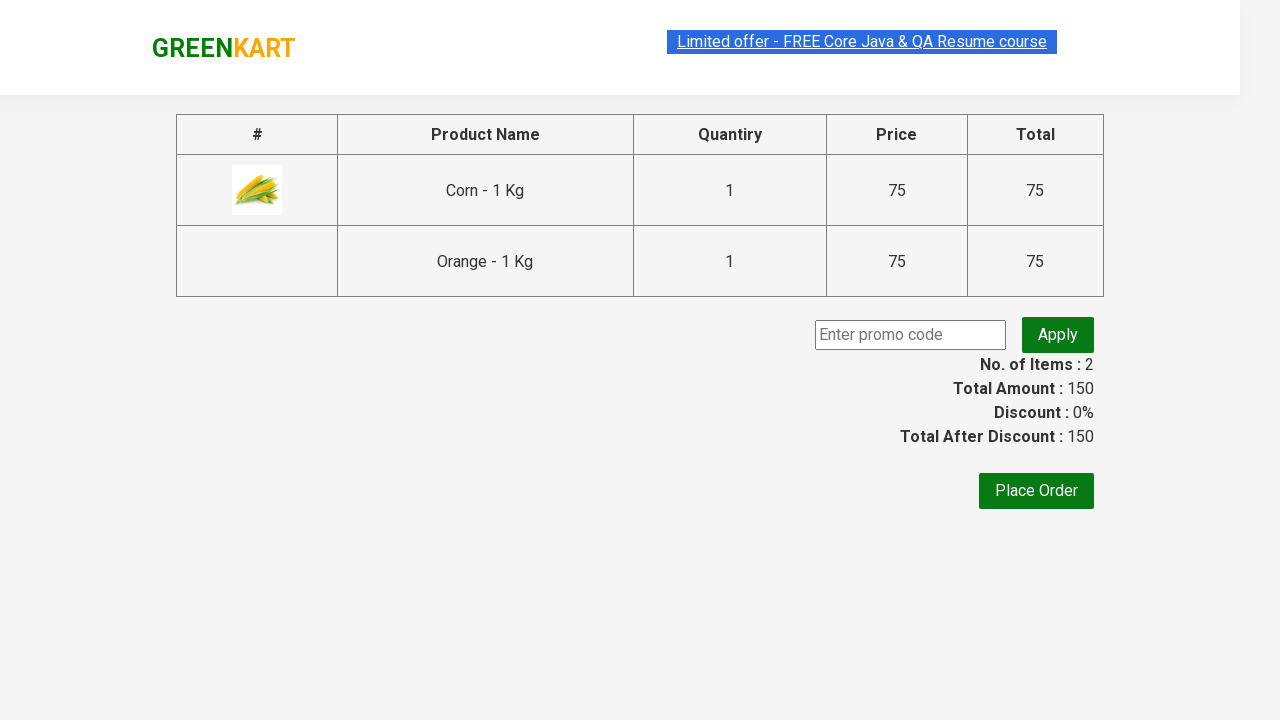

Filled promo code field with 'rahulshettyacademy' on .promocode
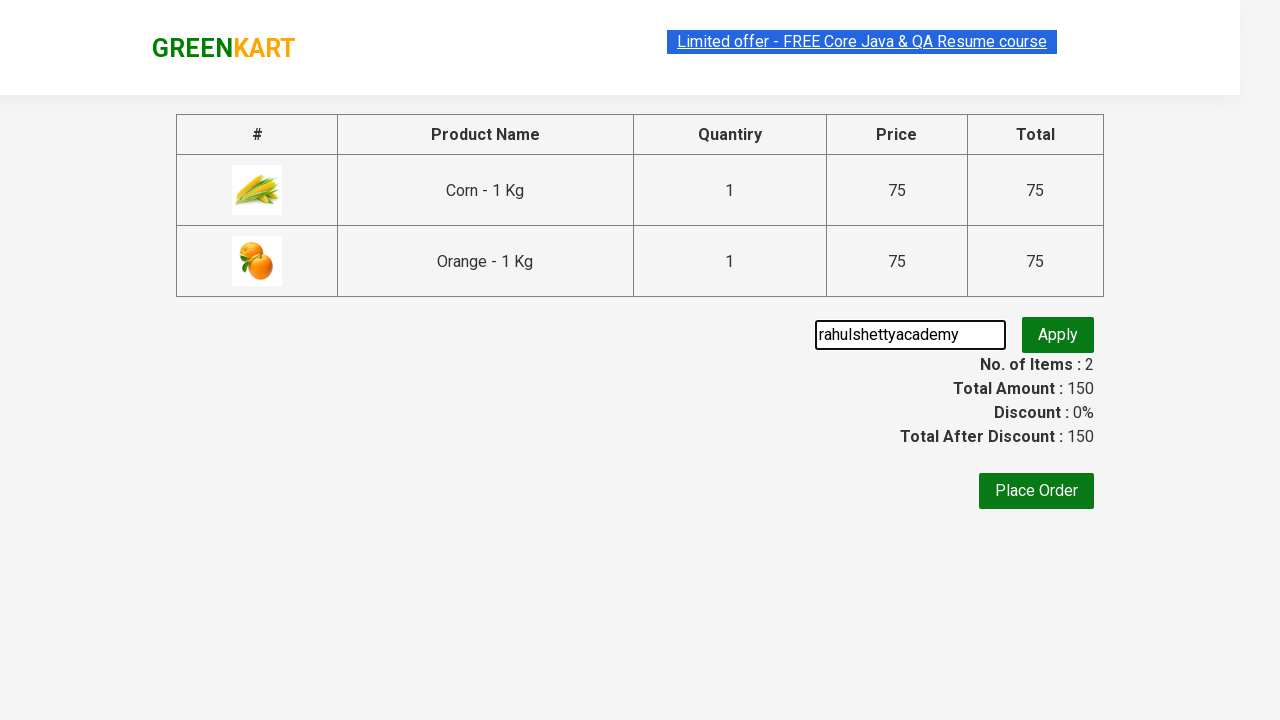

Clicked promo code apply button at (1058, 335) on .promoBtn
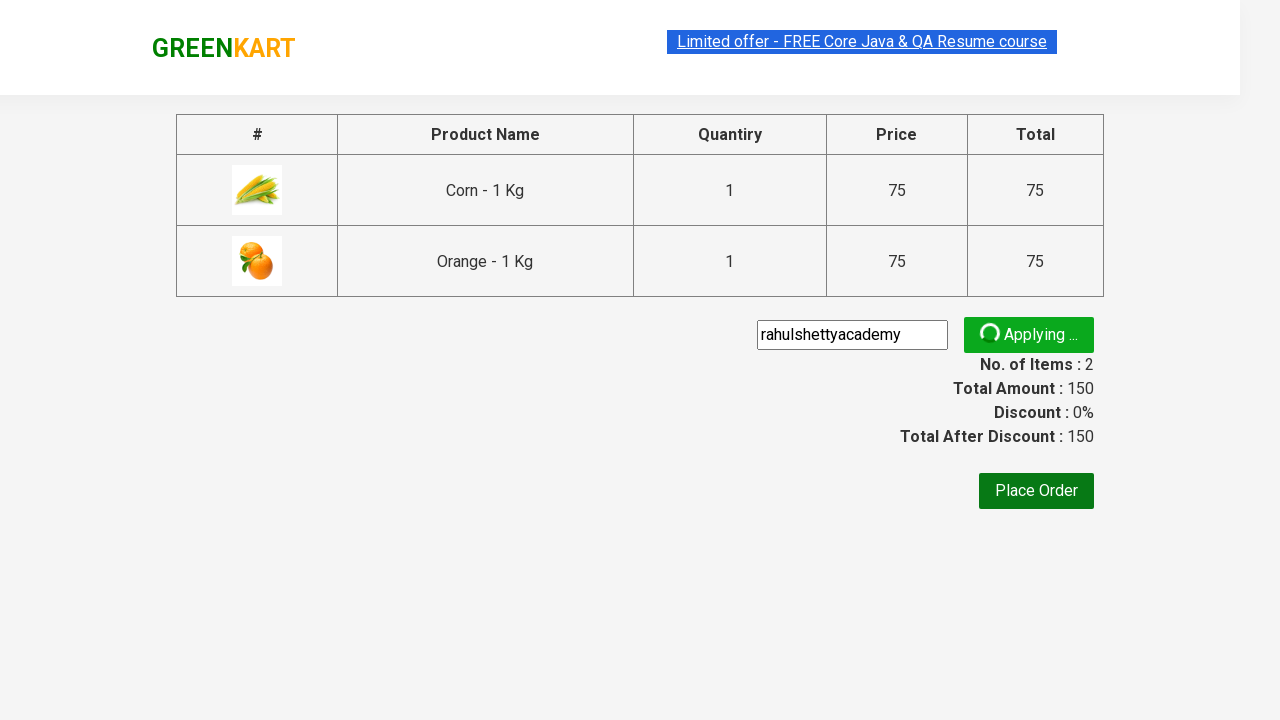

Promo code was successfully applied and discount info is displayed
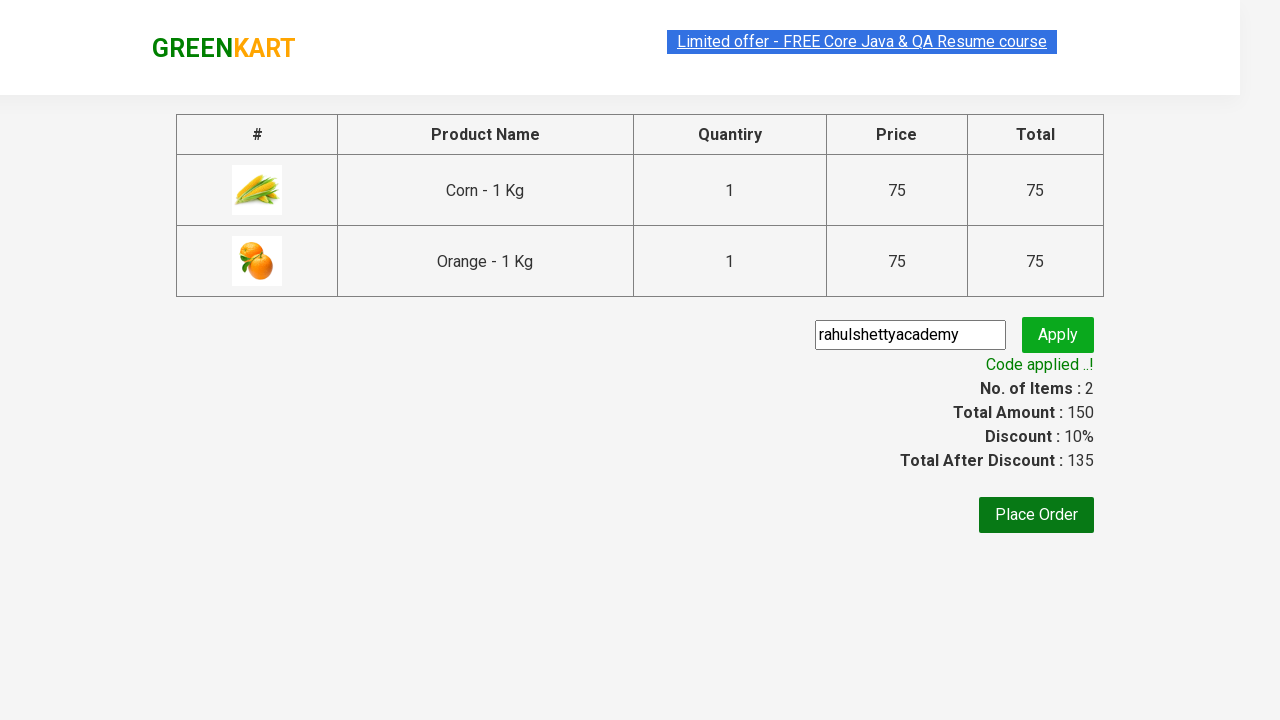

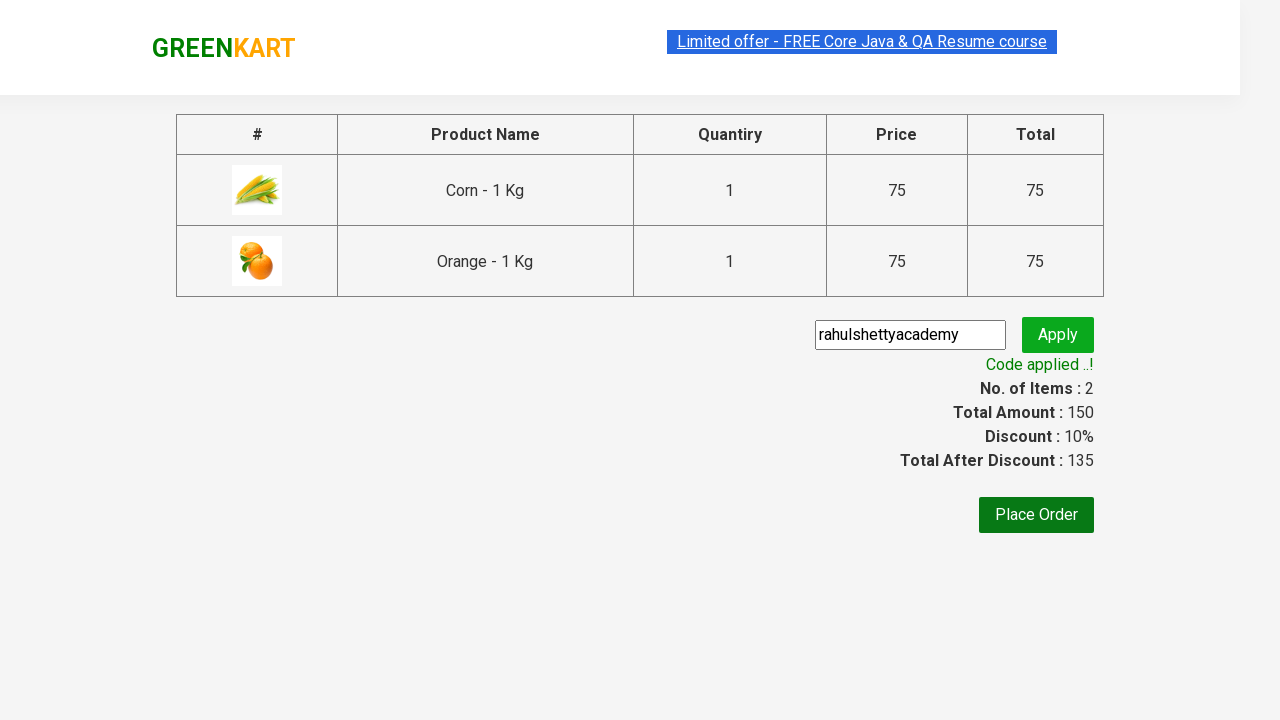